Tests window handling functionality by opening a new window, switching between parent and child windows, and verifying window context switching

Starting URL: https://rahulshettyacademy.com/AutomationPractice/

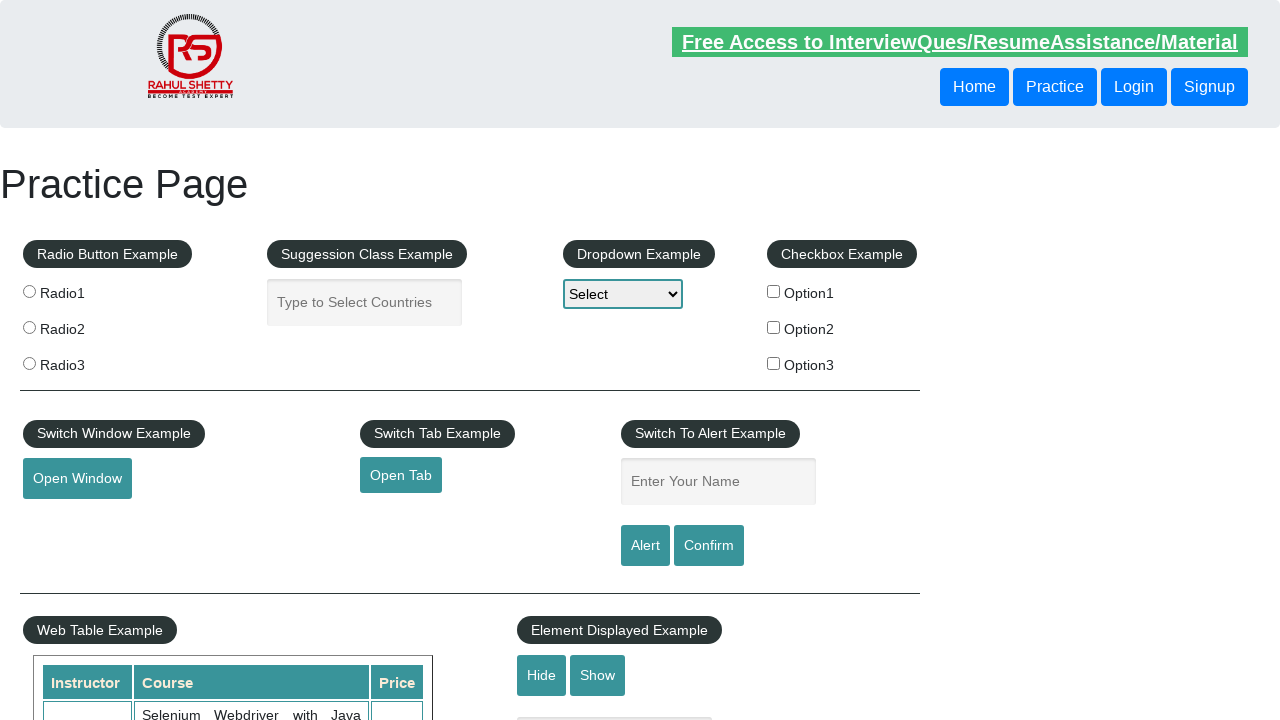

Clicked button to open new window at (77, 479) on #openwindow
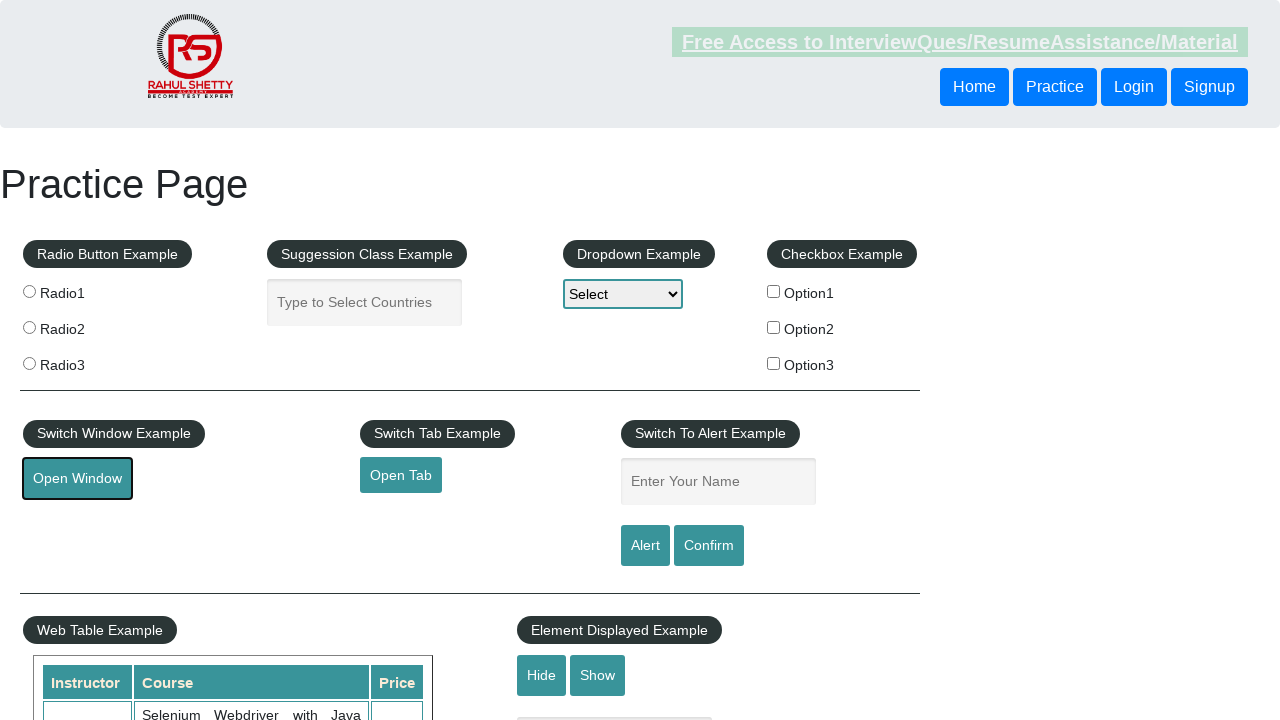

New window/tab opened and detected at (77, 479) on #openwindow
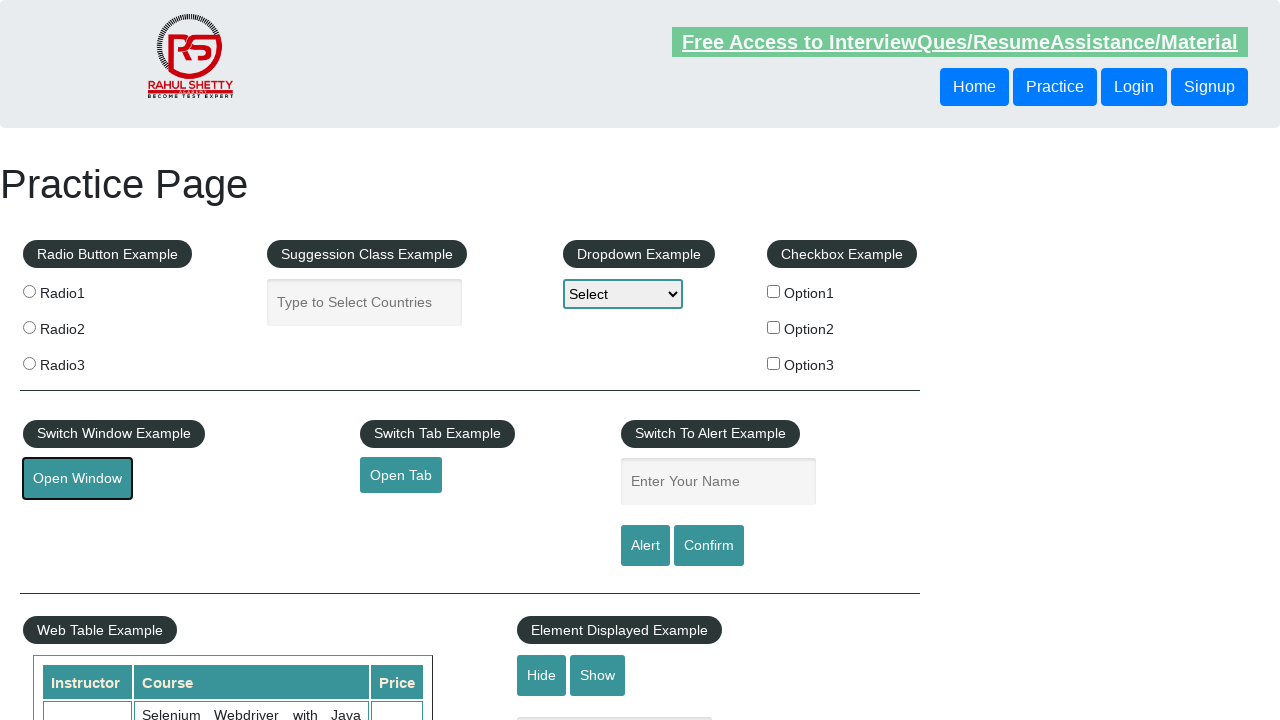

New page object obtained from context
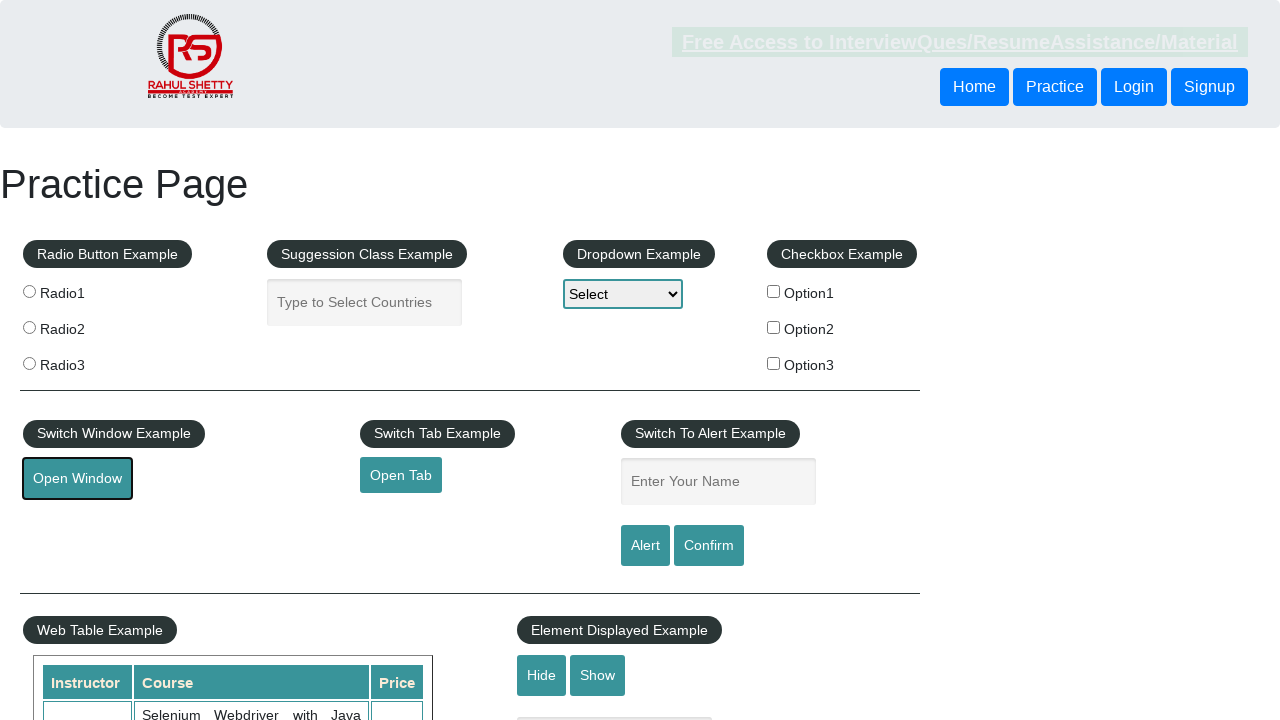

New page loaded completely
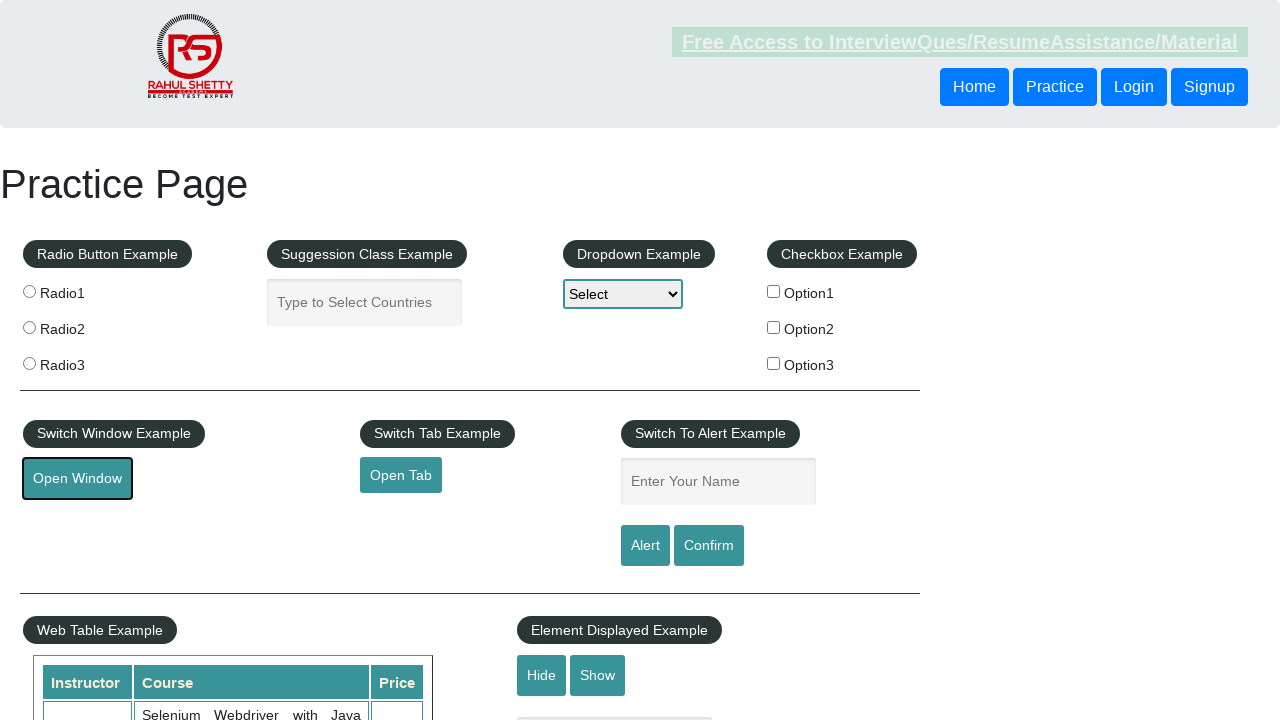

Retrieved child window title: QAClick Academy - A Testing Academy to Learn, Earn and Shine
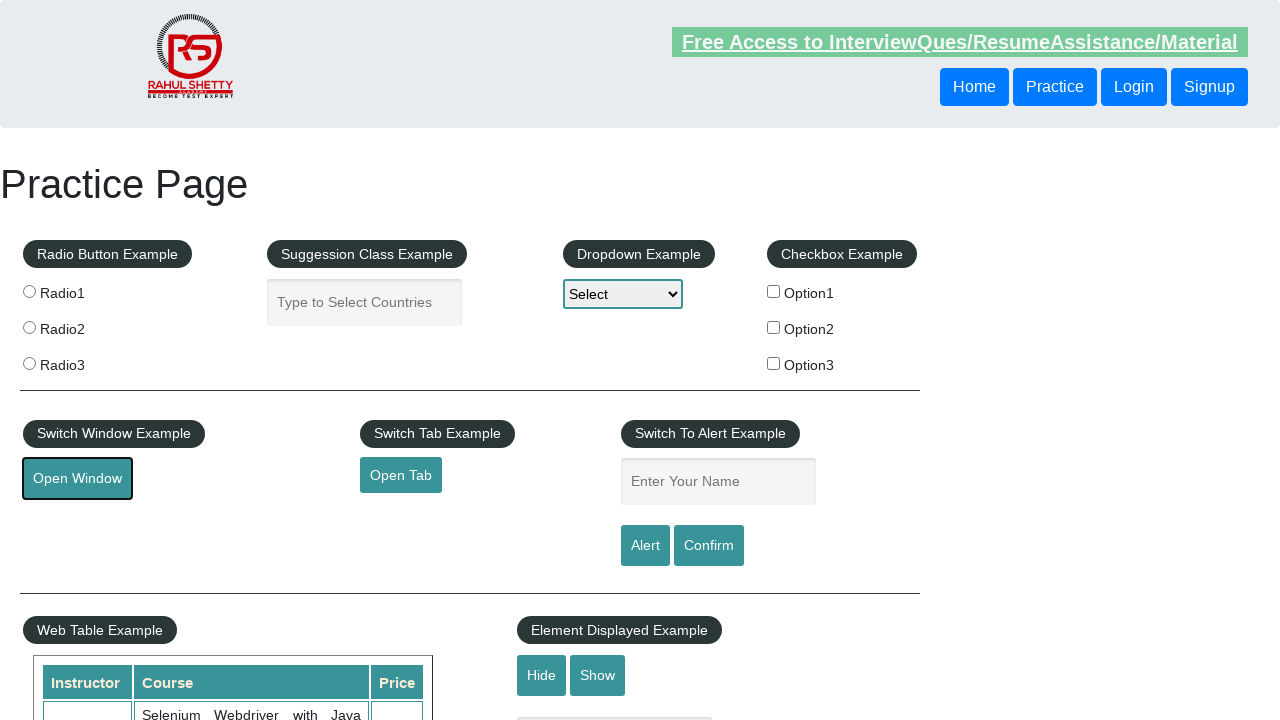

Retrieved parent window title: Practice Page
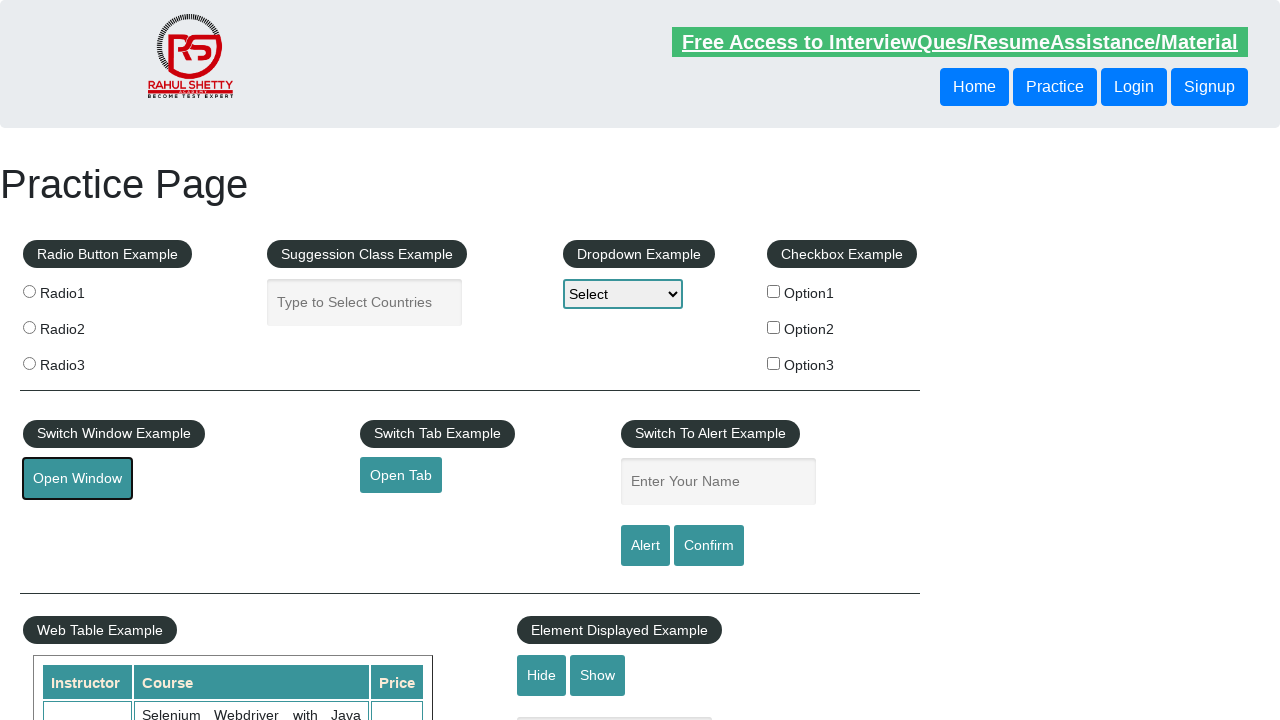

Closed child window
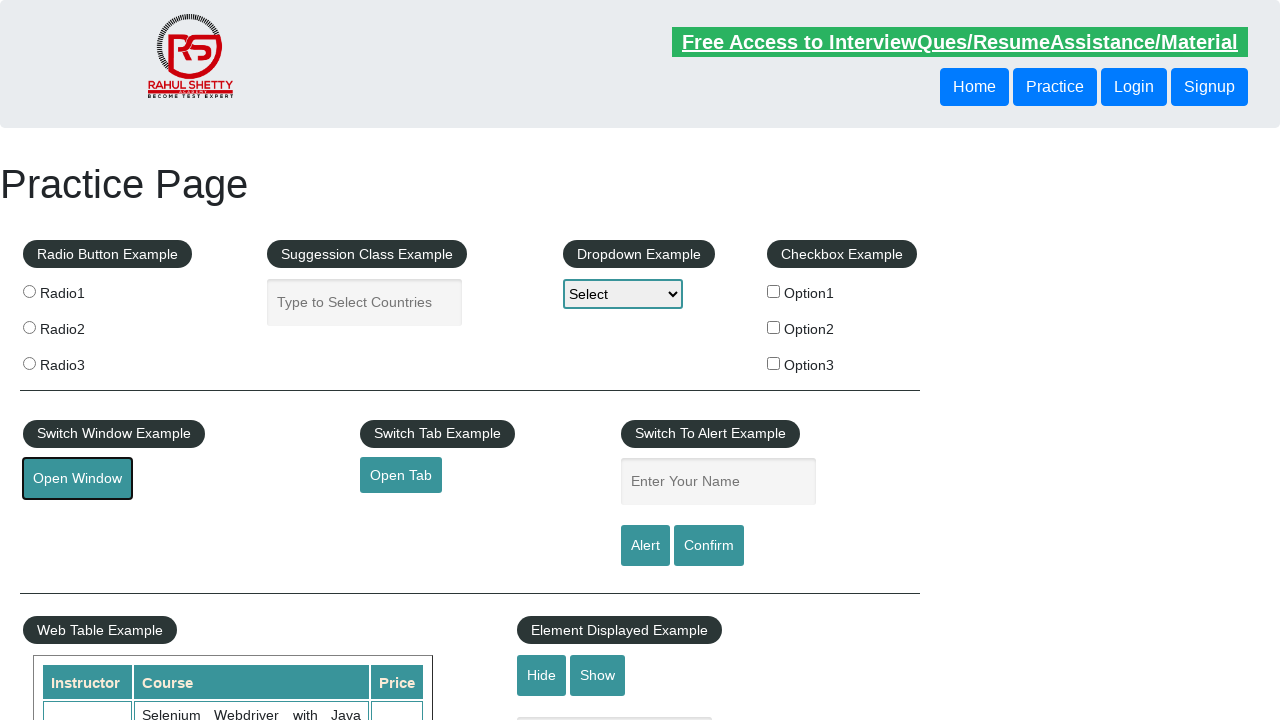

Parent window context remains active after child window closure
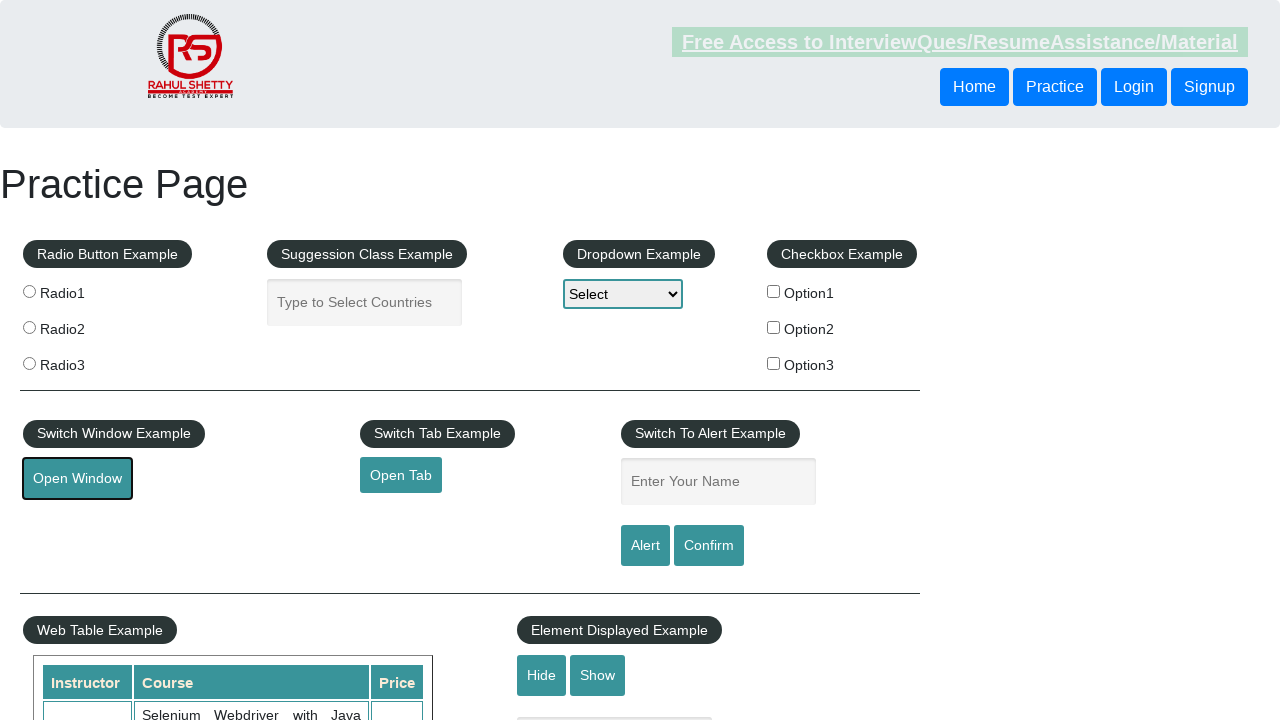

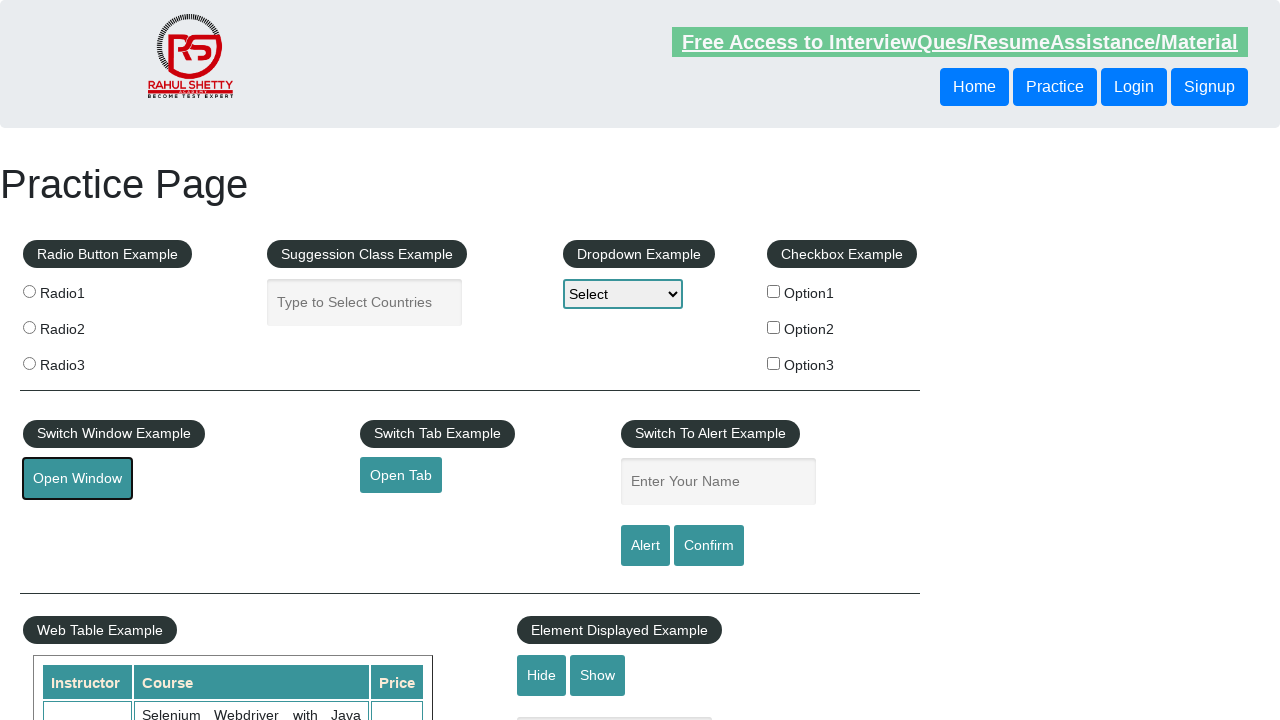